Tests that edits are cancelled when pressing Escape key

Starting URL: https://demo.playwright.dev/todomvc

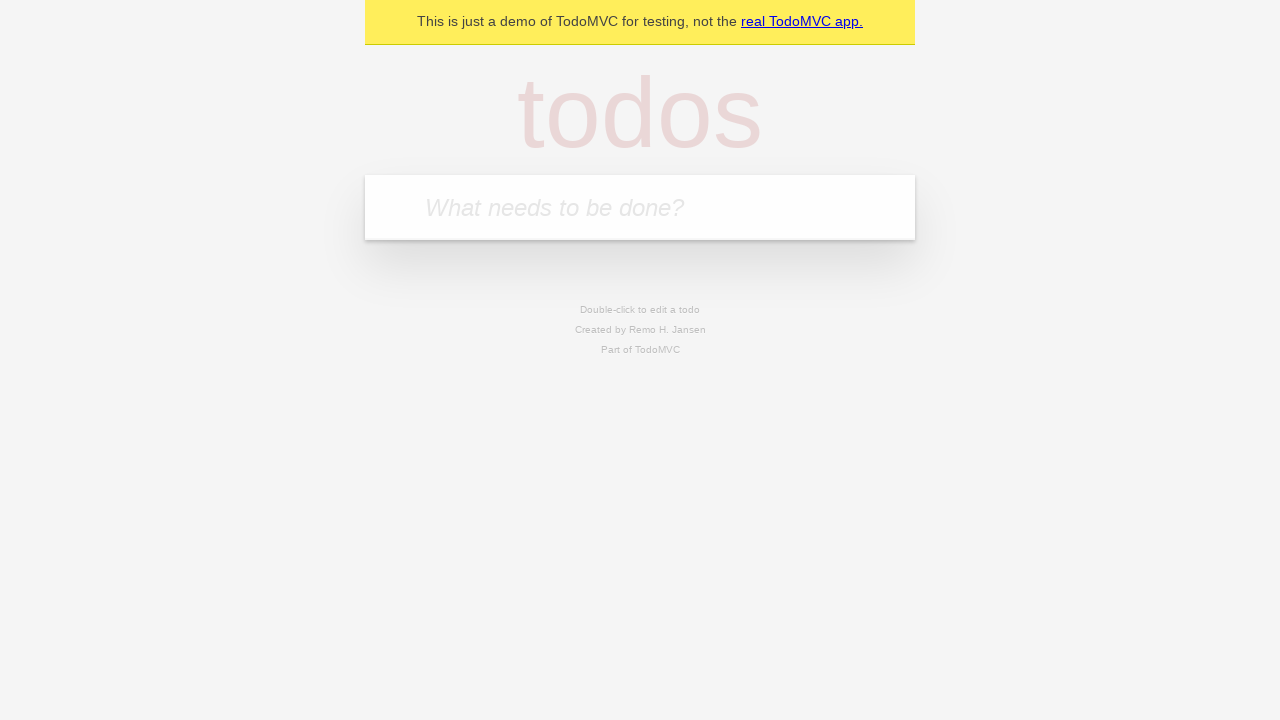

Navigated to TodoMVC demo page
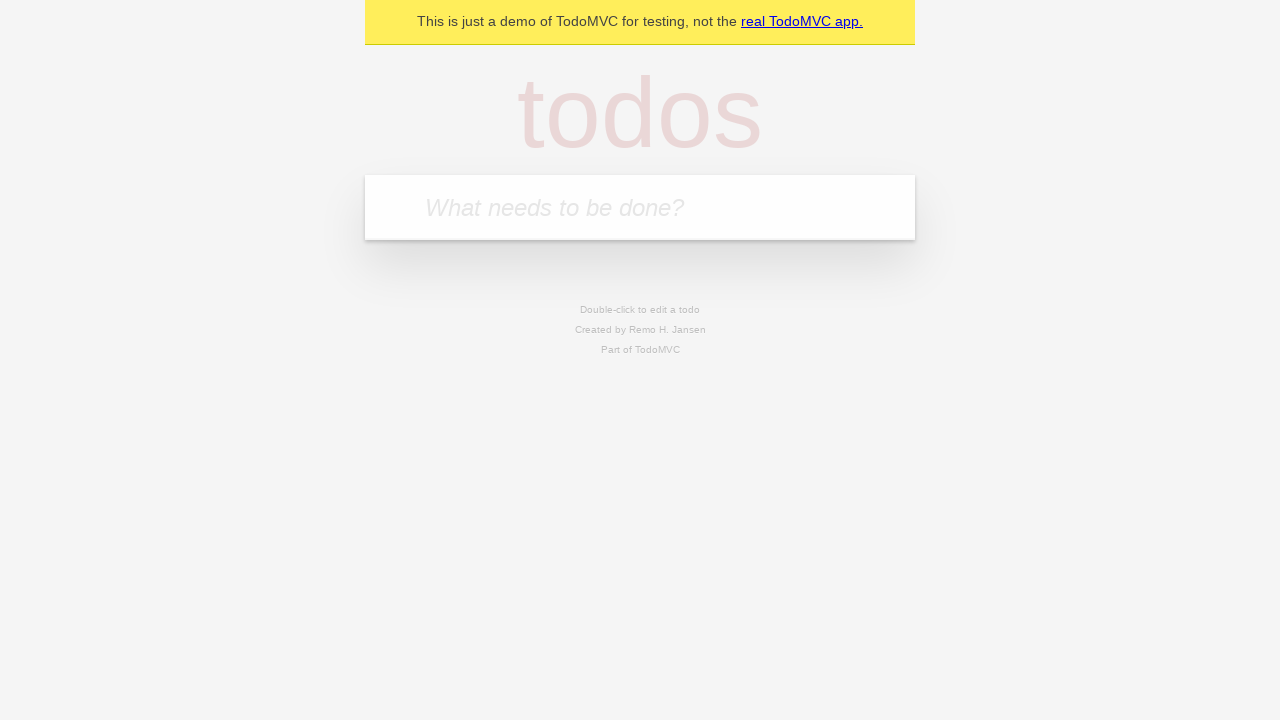

Filled todo input with 'buy some cheese' on internal:attr=[placeholder="What needs to be done?"i]
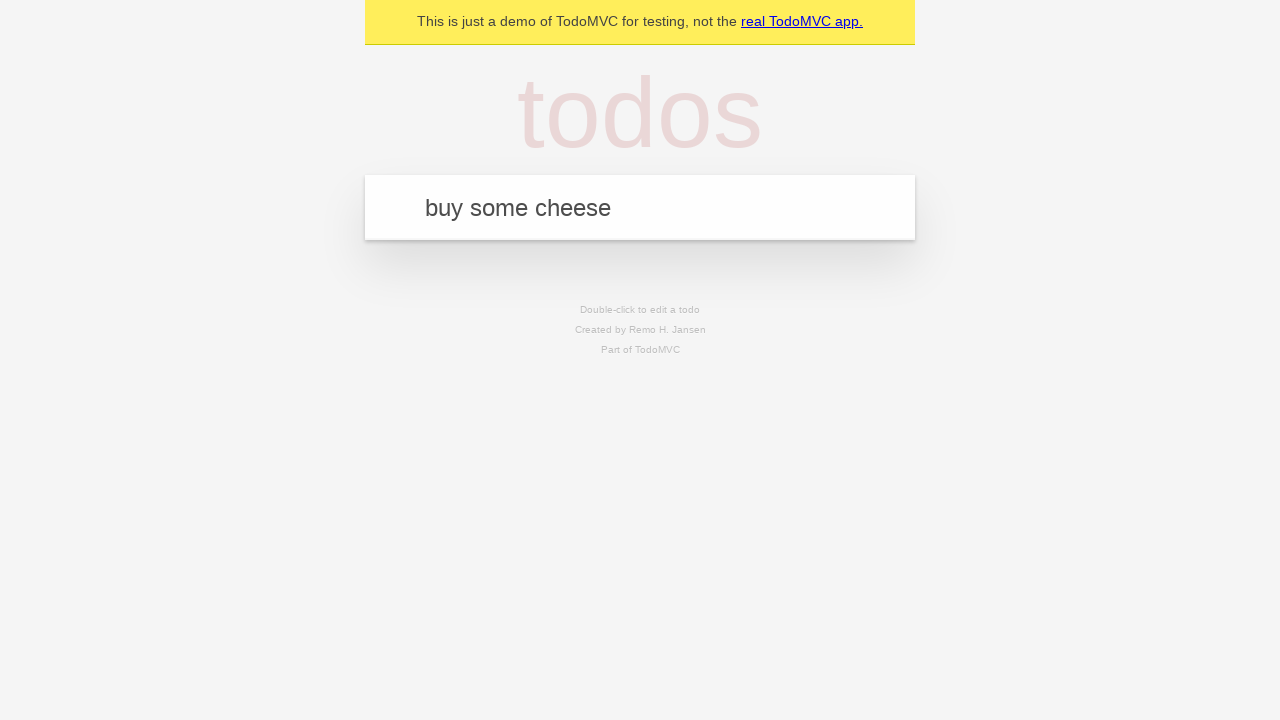

Pressed Enter to create first todo on internal:attr=[placeholder="What needs to be done?"i]
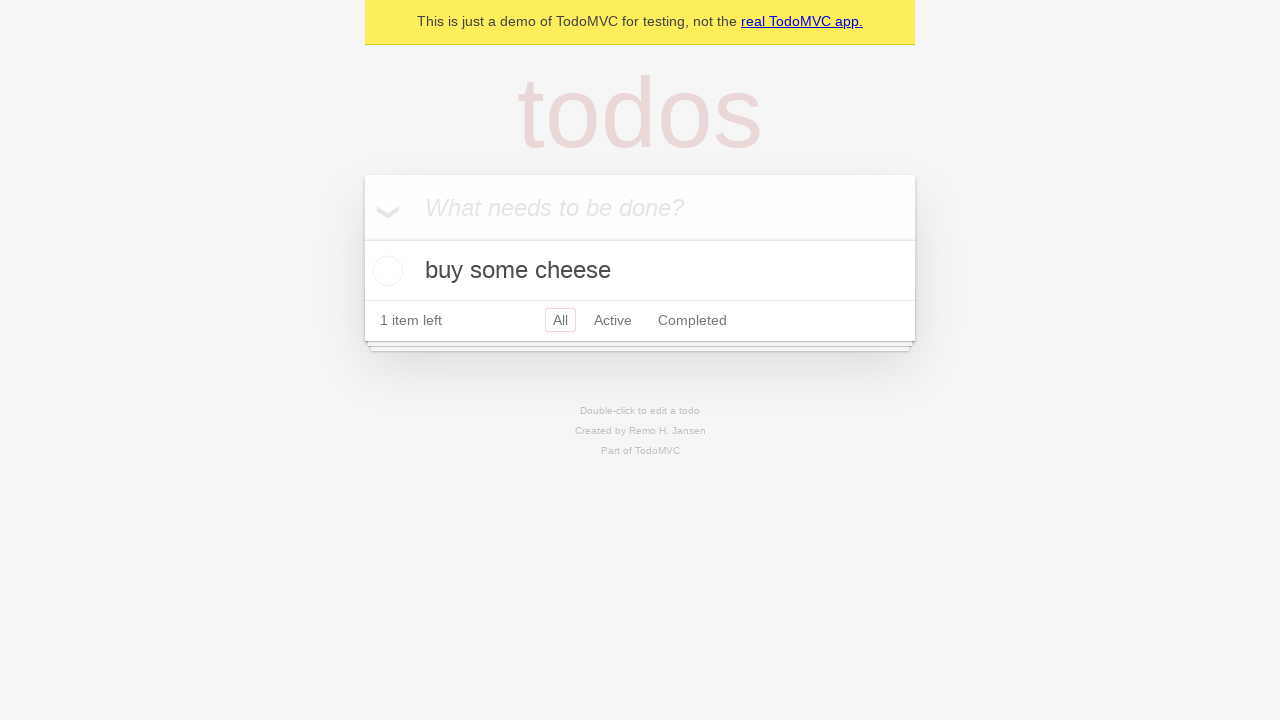

Filled todo input with 'feed the cat' on internal:attr=[placeholder="What needs to be done?"i]
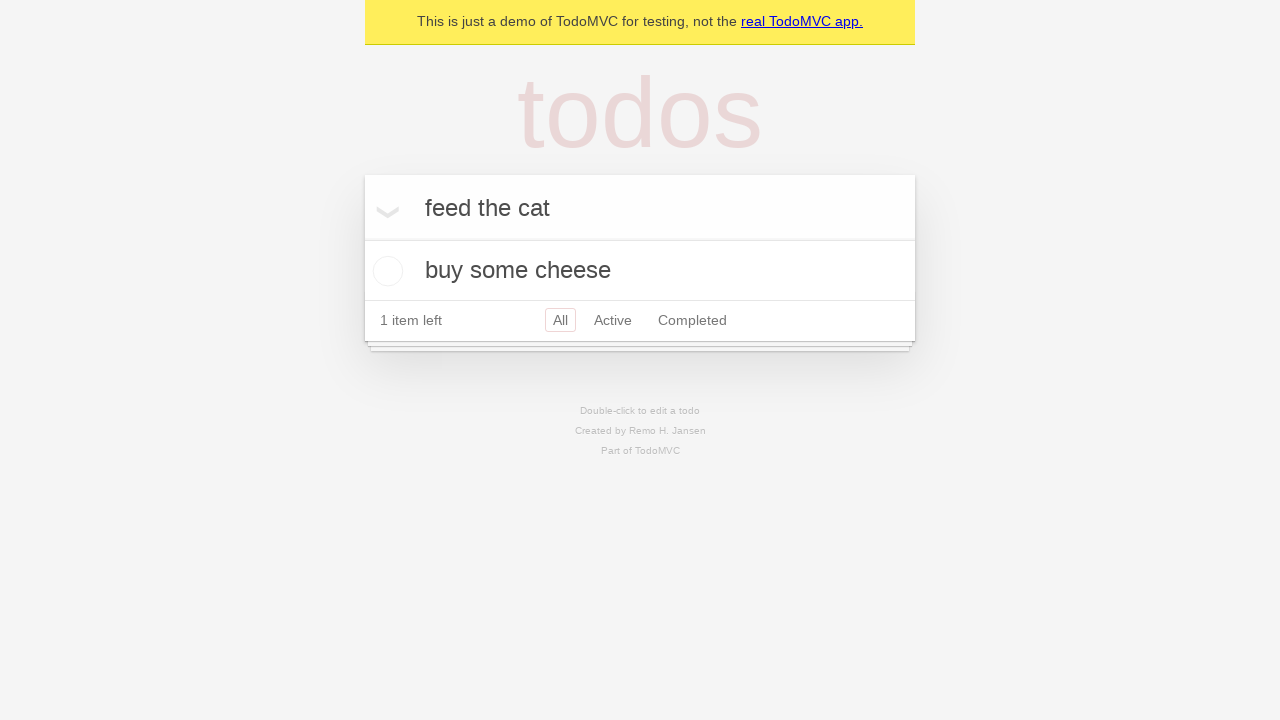

Pressed Enter to create second todo on internal:attr=[placeholder="What needs to be done?"i]
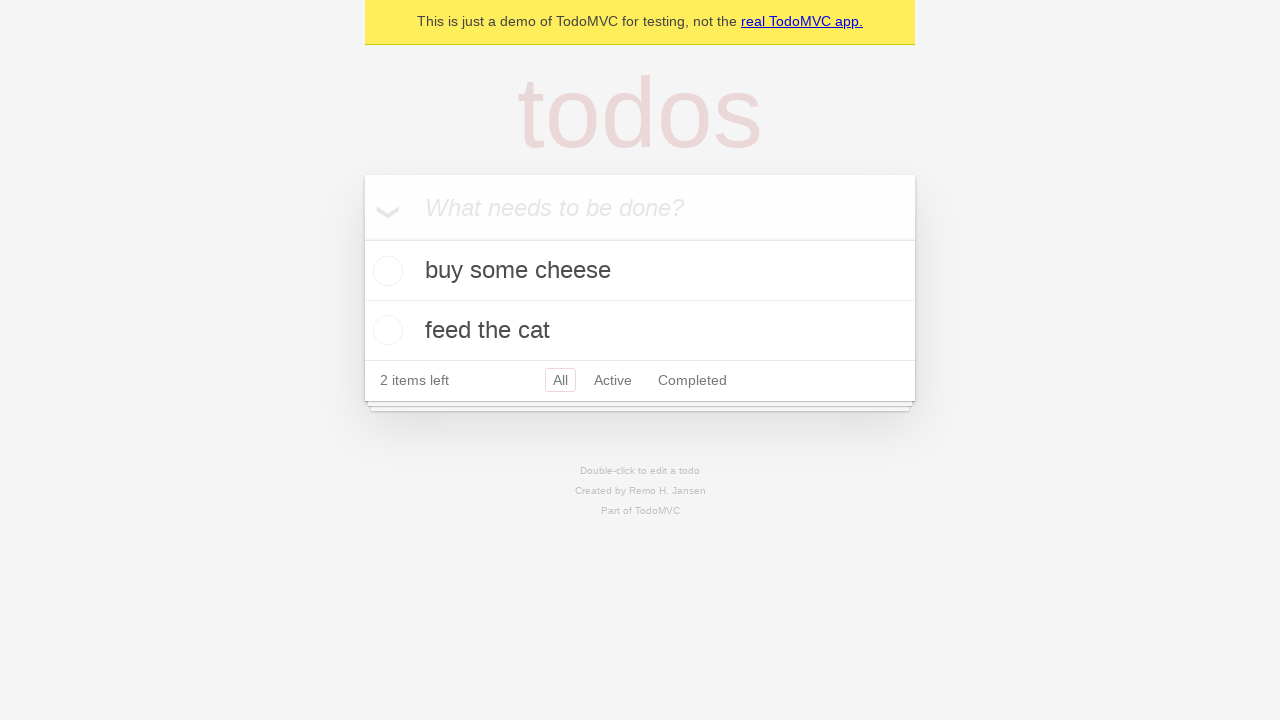

Filled todo input with 'book a doctors appointment' on internal:attr=[placeholder="What needs to be done?"i]
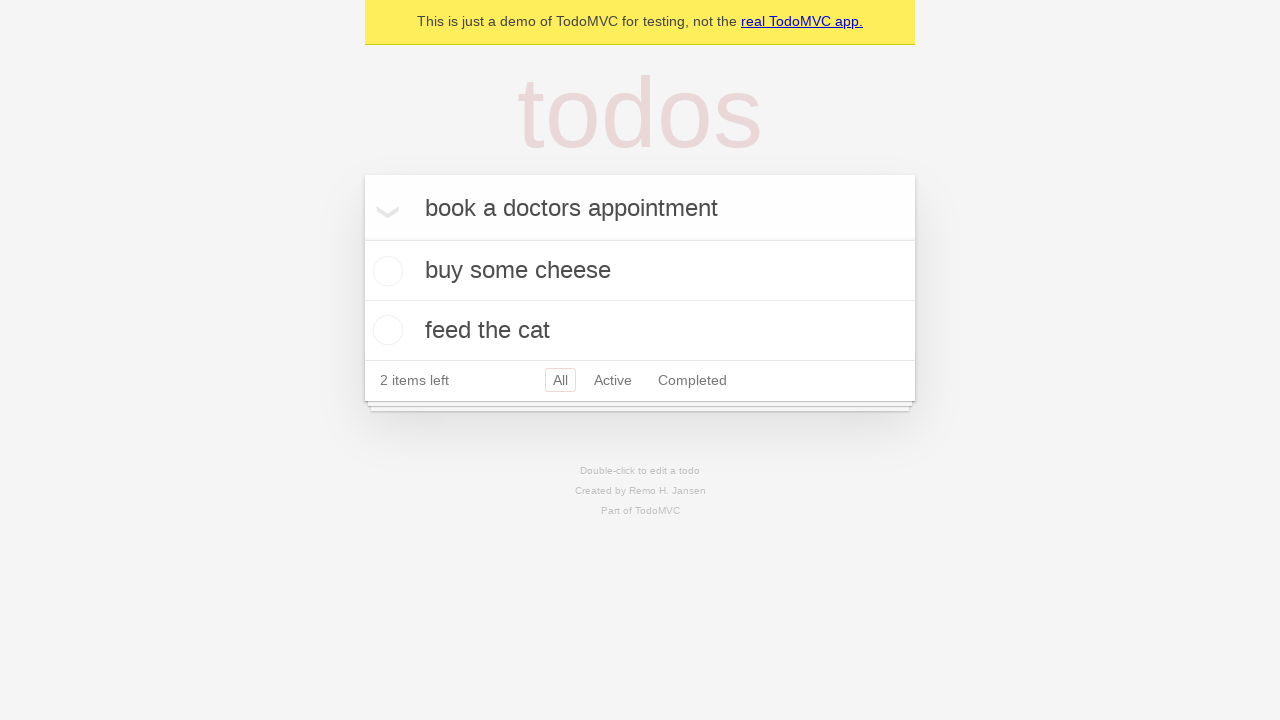

Pressed Enter to create third todo on internal:attr=[placeholder="What needs to be done?"i]
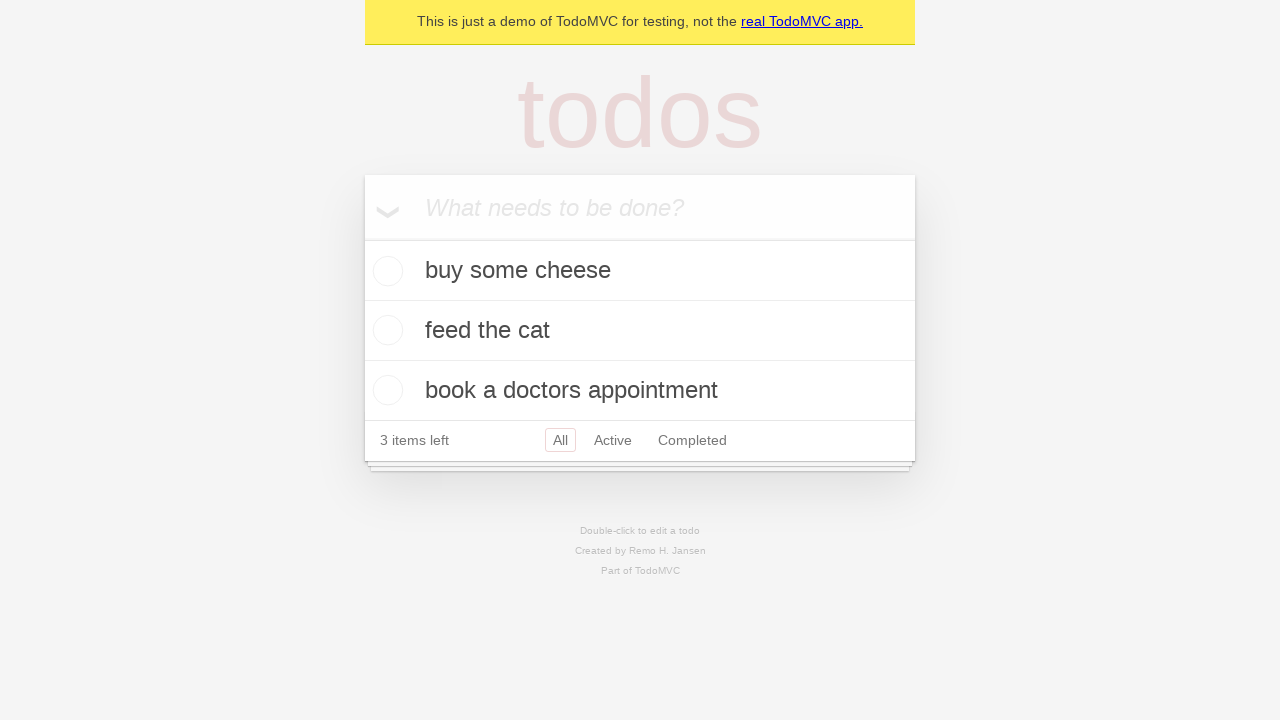

Double-clicked second todo item to enter edit mode at (640, 331) on internal:testid=[data-testid="todo-item"s] >> nth=1
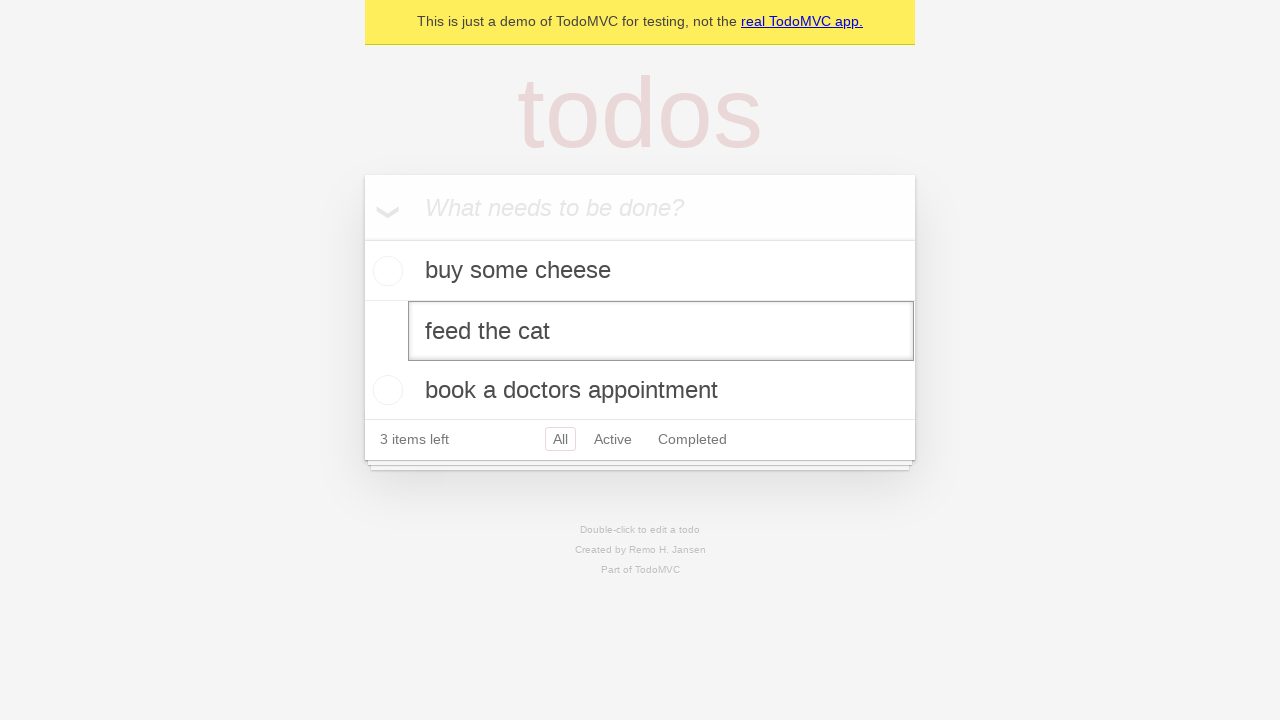

Filled edit box with 'buy some sausages' on internal:testid=[data-testid="todo-item"s] >> nth=1 >> internal:role=textbox[nam
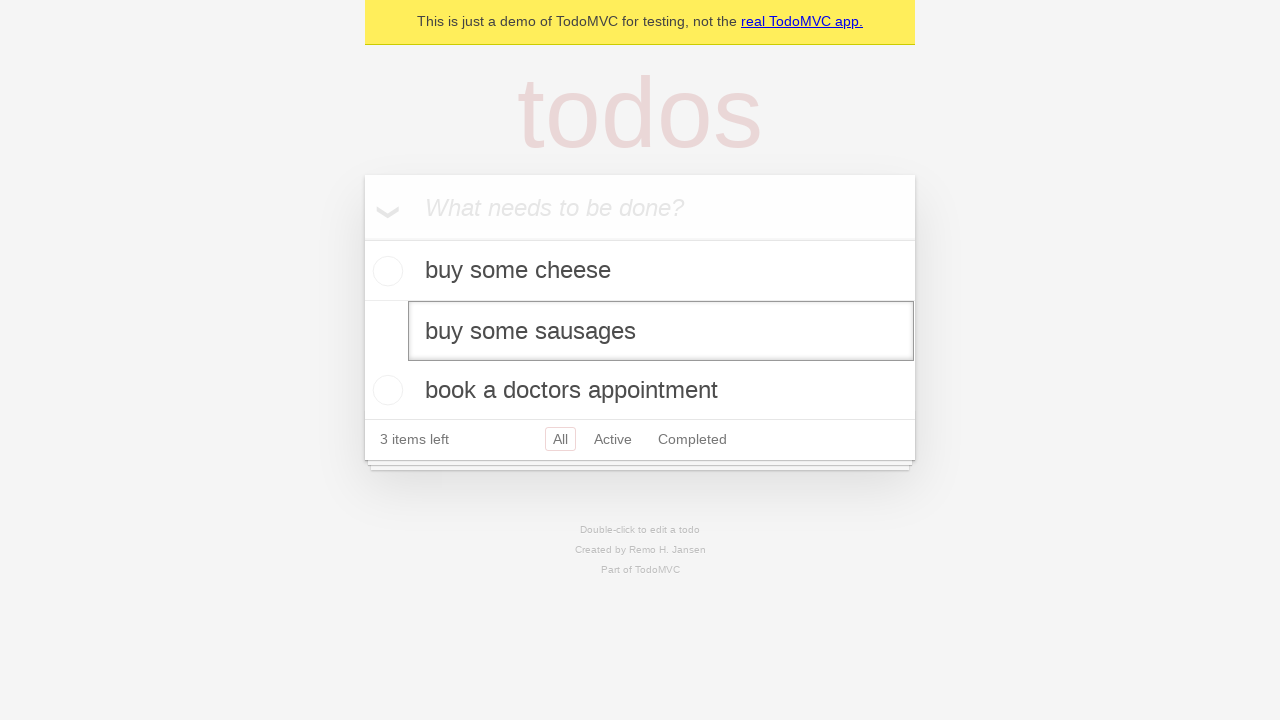

Pressed Escape to cancel edit on internal:testid=[data-testid="todo-item"s] >> nth=1 >> internal:role=textbox[nam
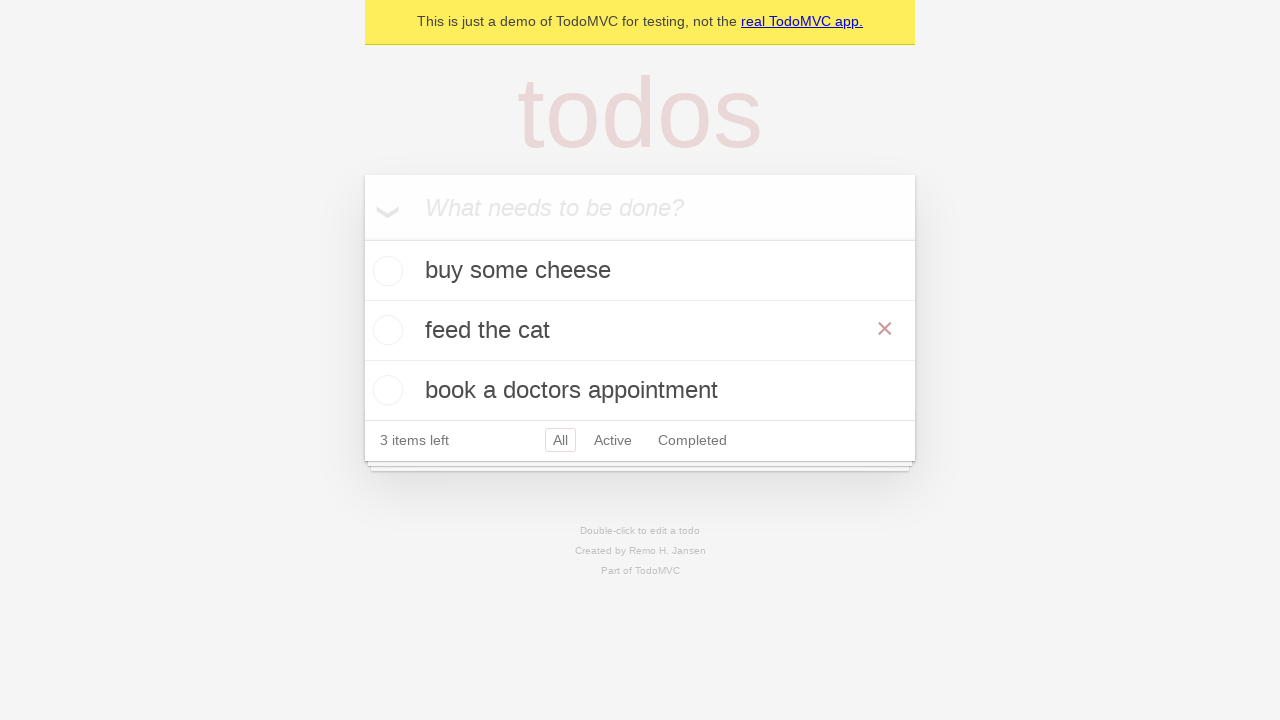

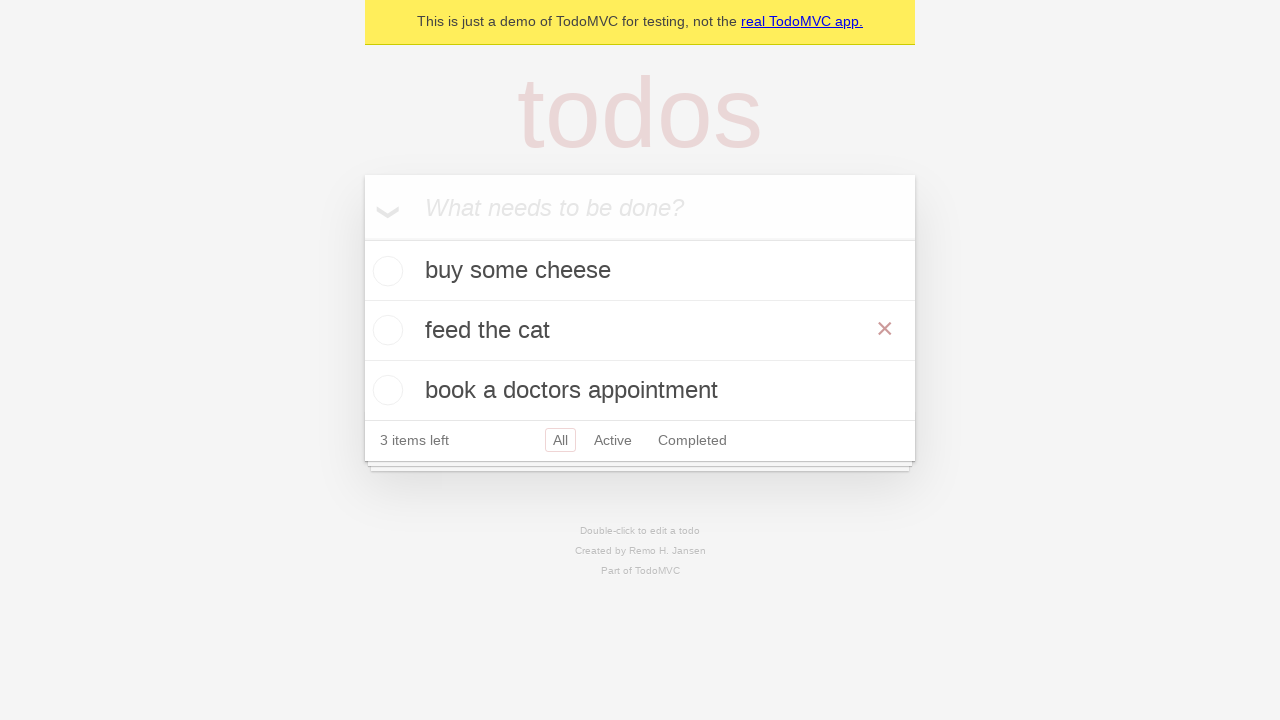